Tests the full CRUD workflow on a DataTables editor: creates a new user record with personal information, verifies the record was added, then deletes the record and verifies deletion.

Starting URL: https://editor.datatables.net/

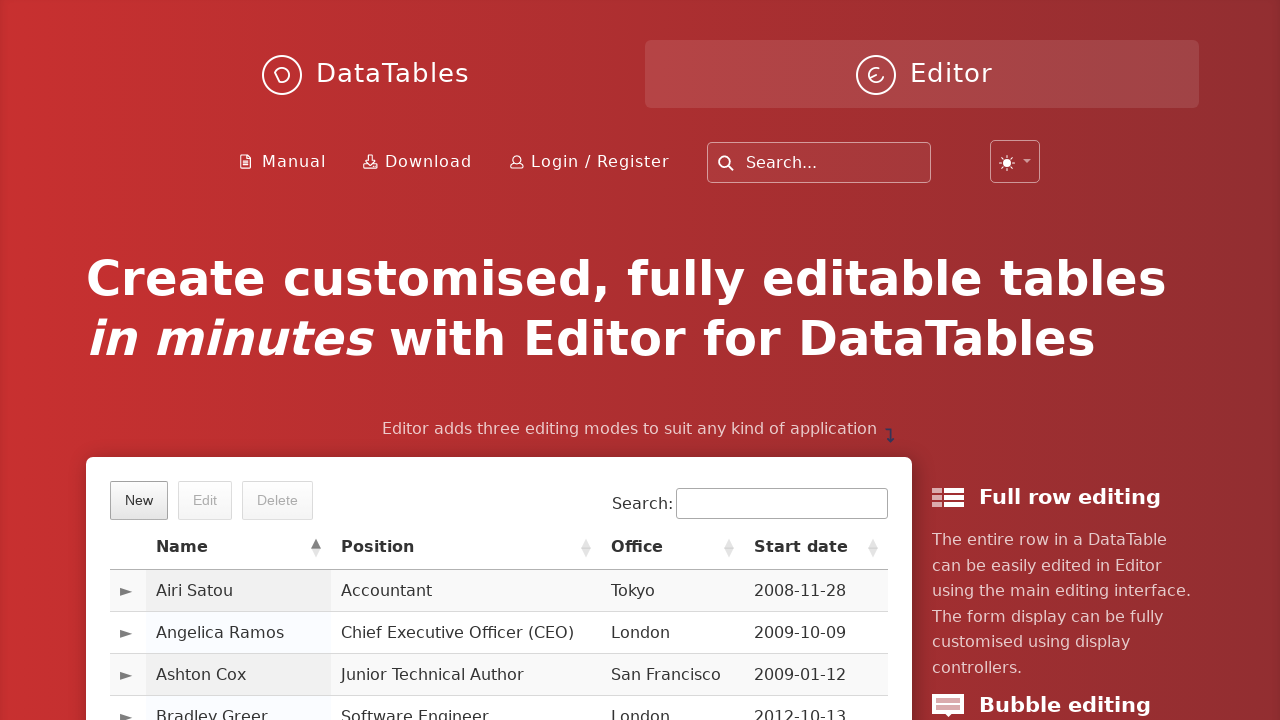

Clicked the 'New' button to create a new record at (139, 500) on .buttons-create
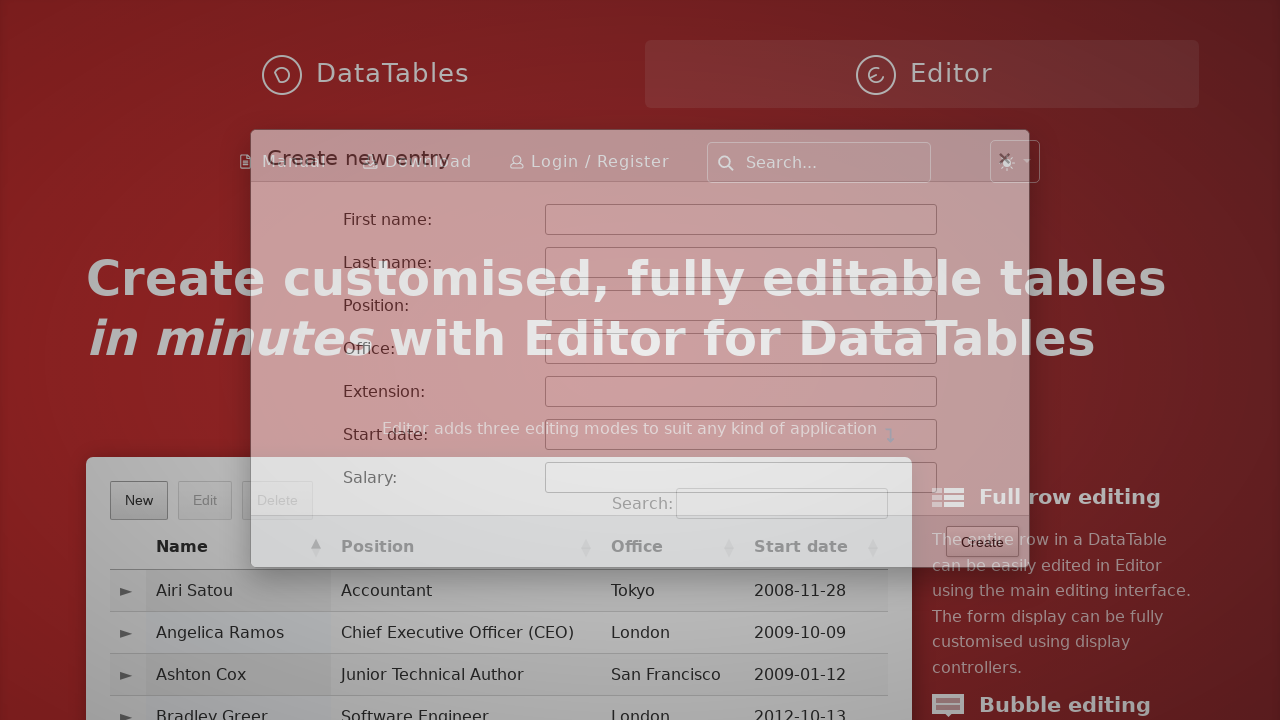

Filled in the first name field with 'Mustafa' on #DTE_Field_first_name
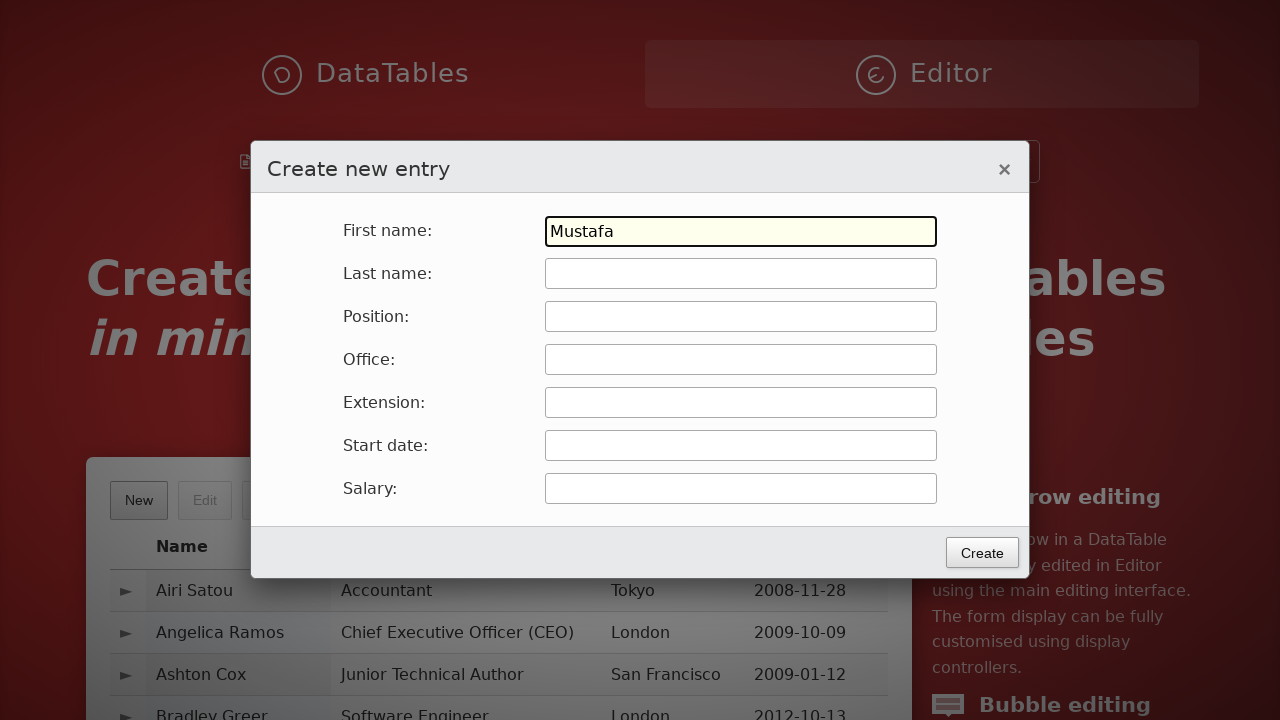

Filled in the last name field with 'Bacanak' on #DTE_Field_last_name
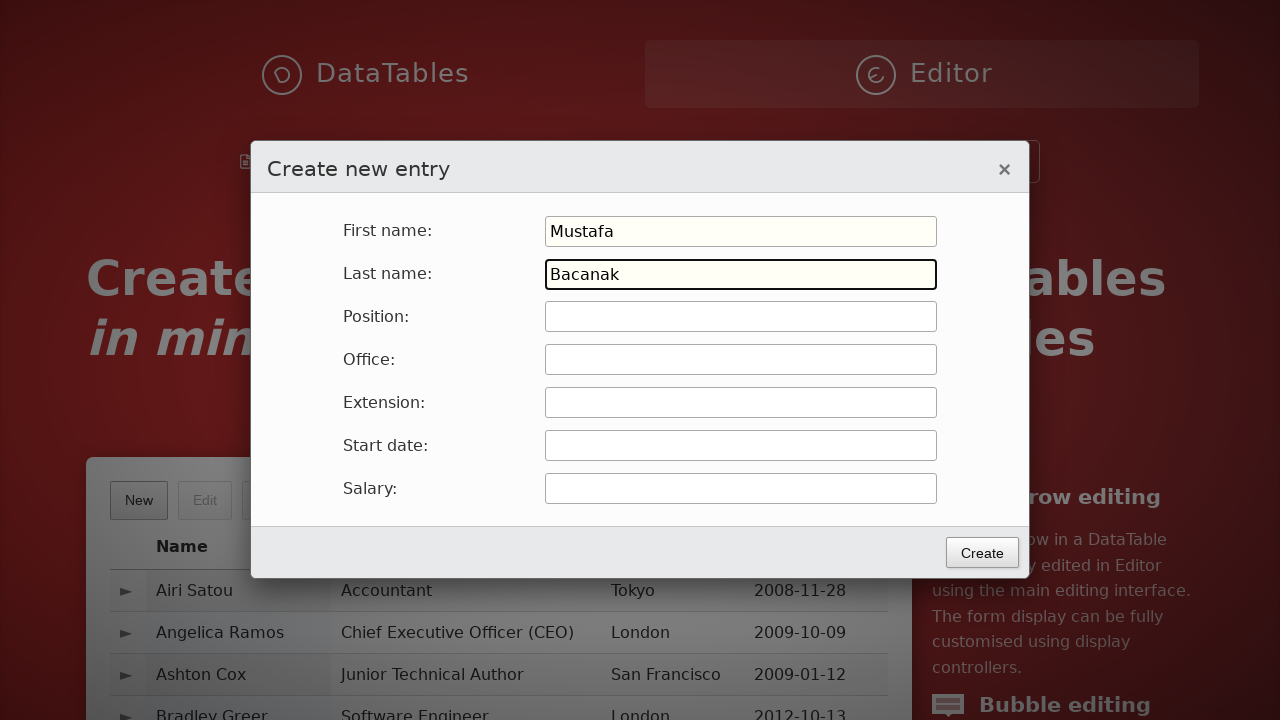

Filled in the position field with 'QA' on #DTE_Field_position
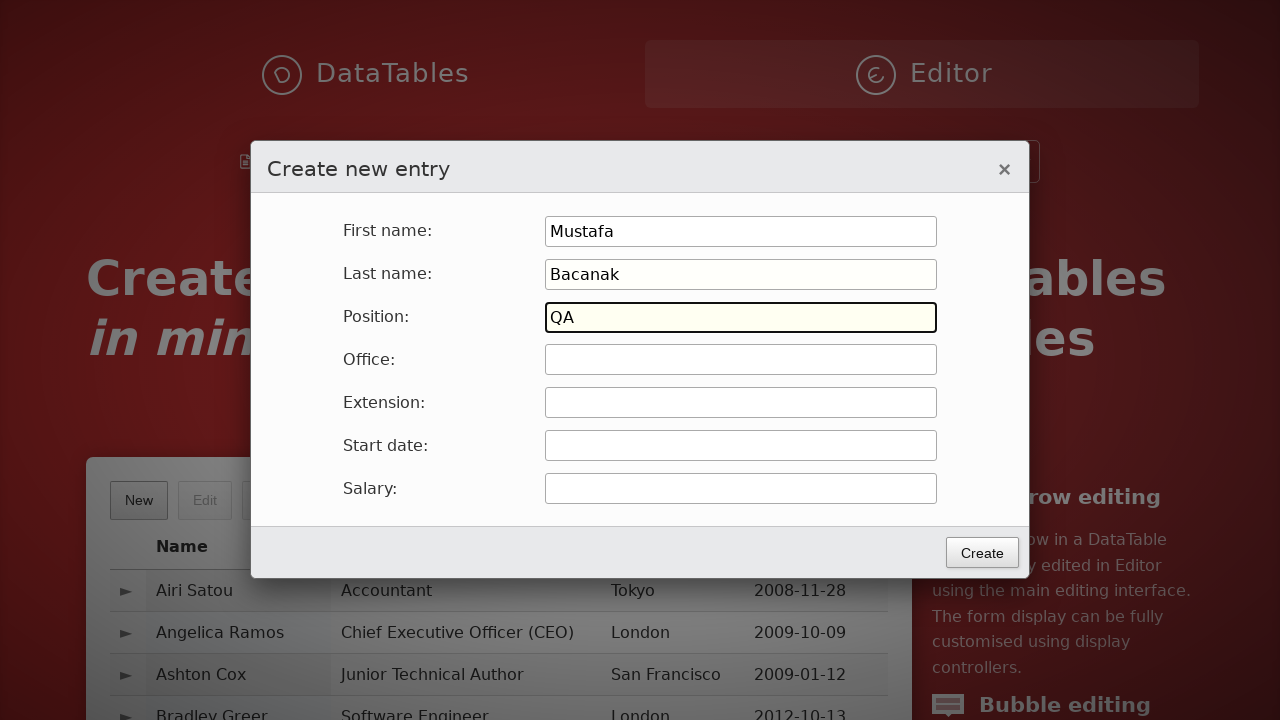

Filled in the office field with 'Free' on #DTE_Field_office
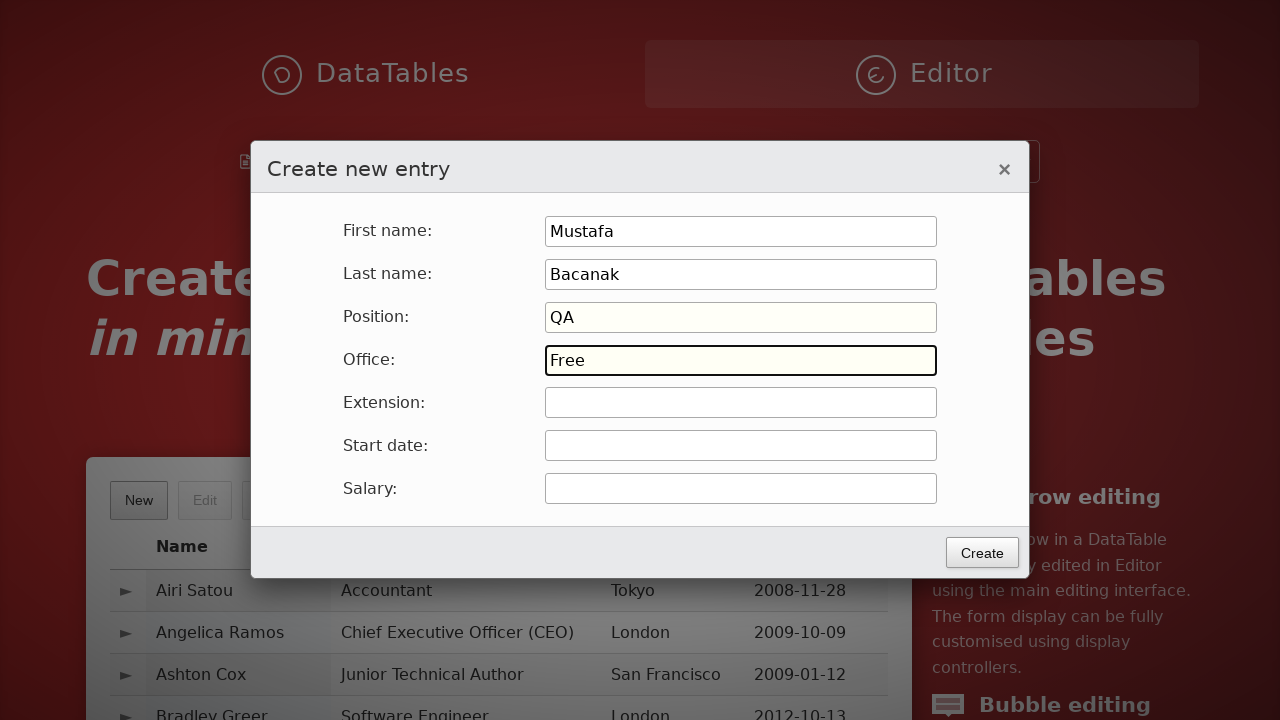

Filled in the extension field with 'Free' on #DTE_Field_extn
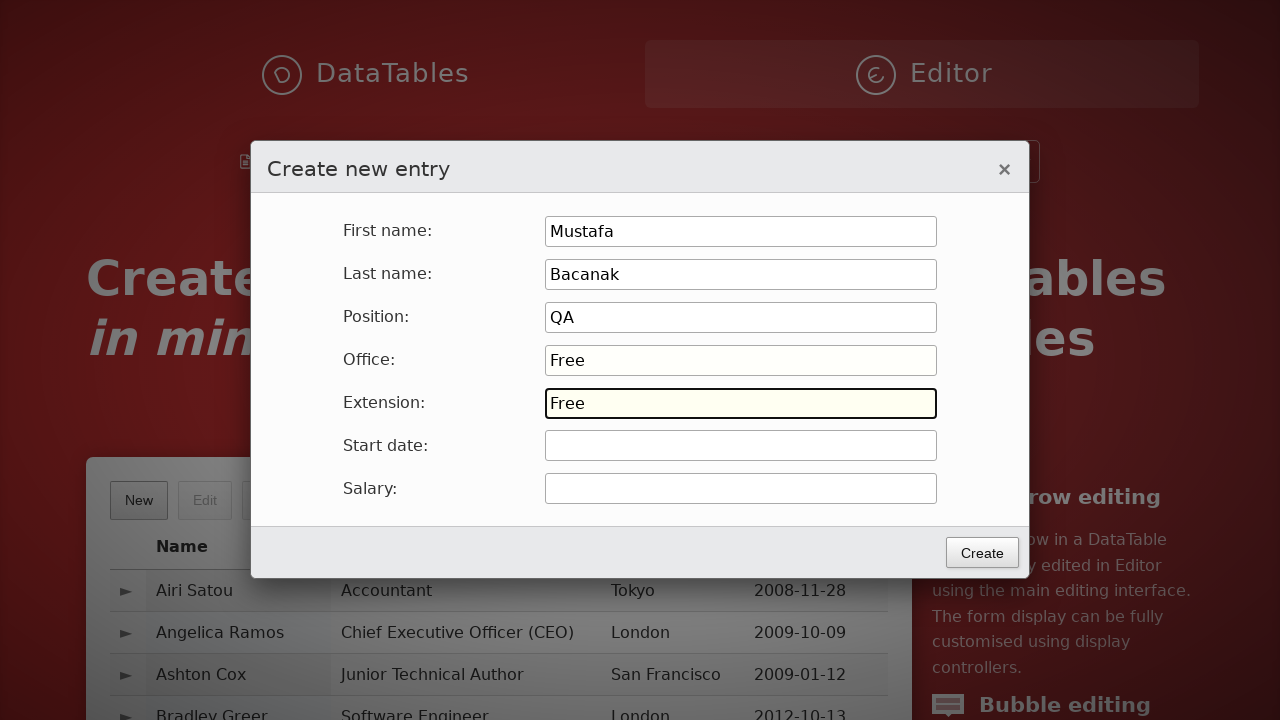

Filled in the start date field with '2022-12-25' on #DTE_Field_start_date
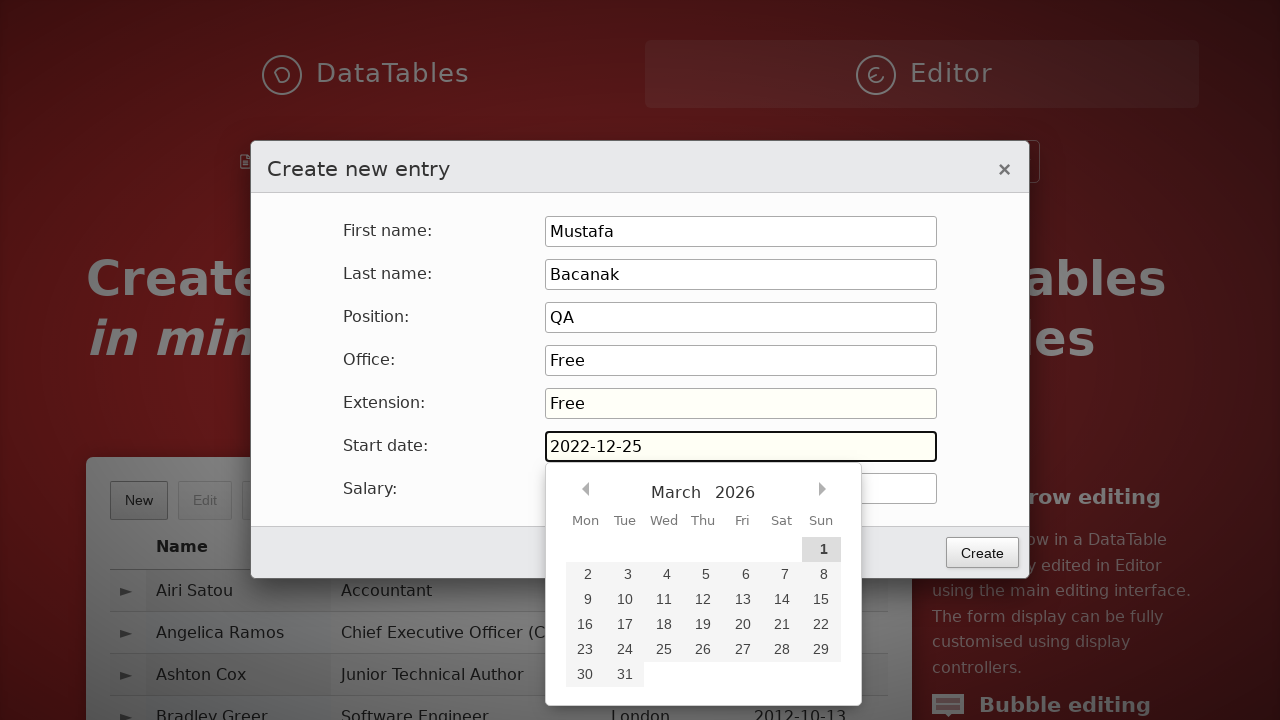

Filled in the salary field with '10000' on #DTE_Field_salary
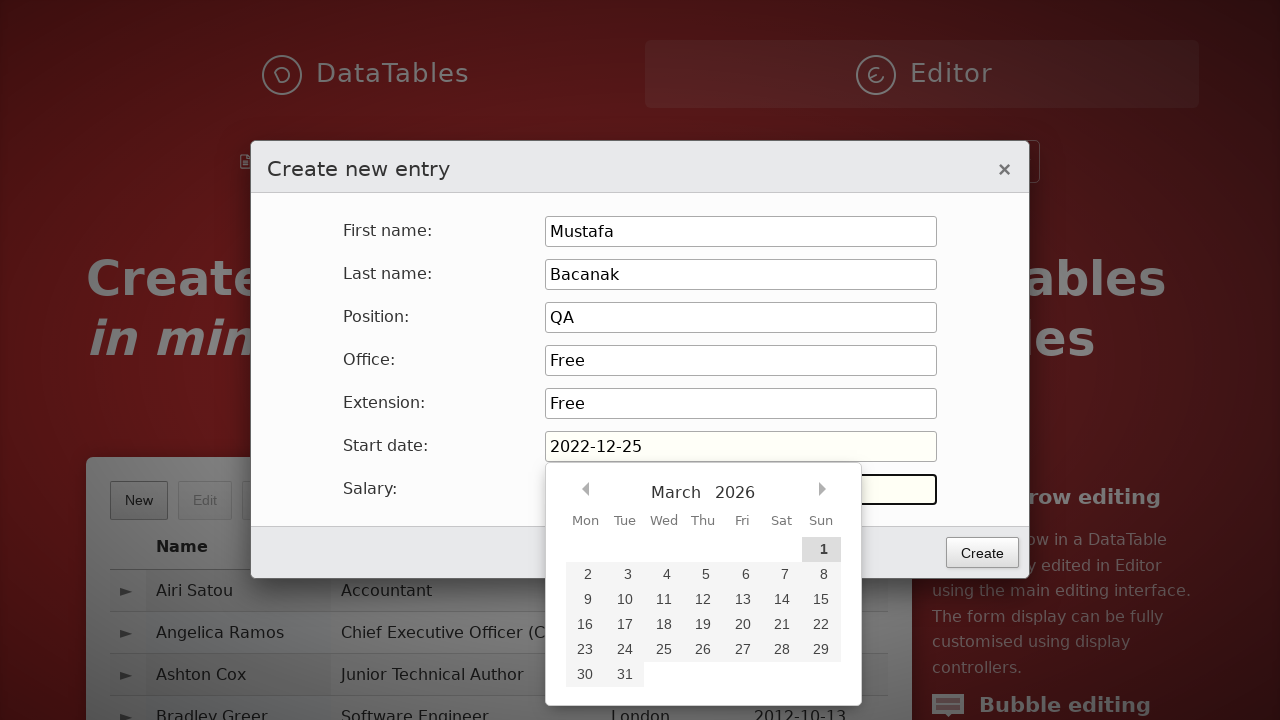

Clicked the Create button to submit the form at (982, 553) on .btn
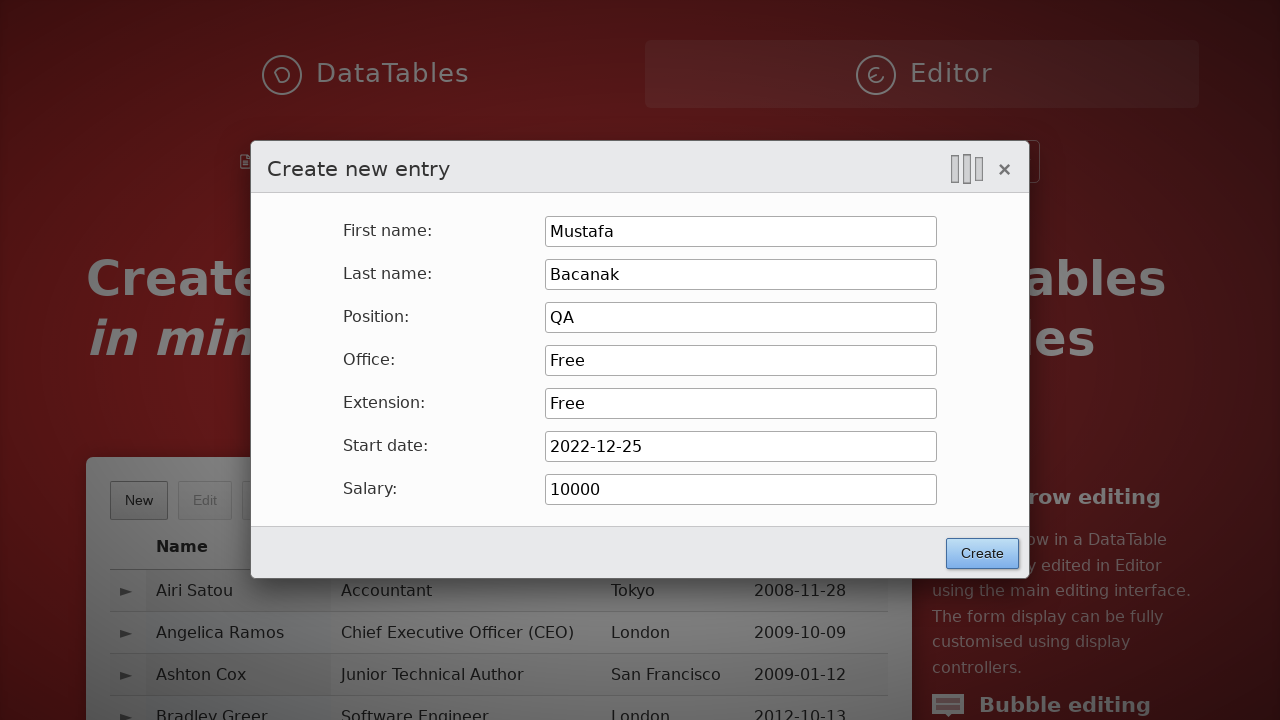

Waited for the form to close and table to update
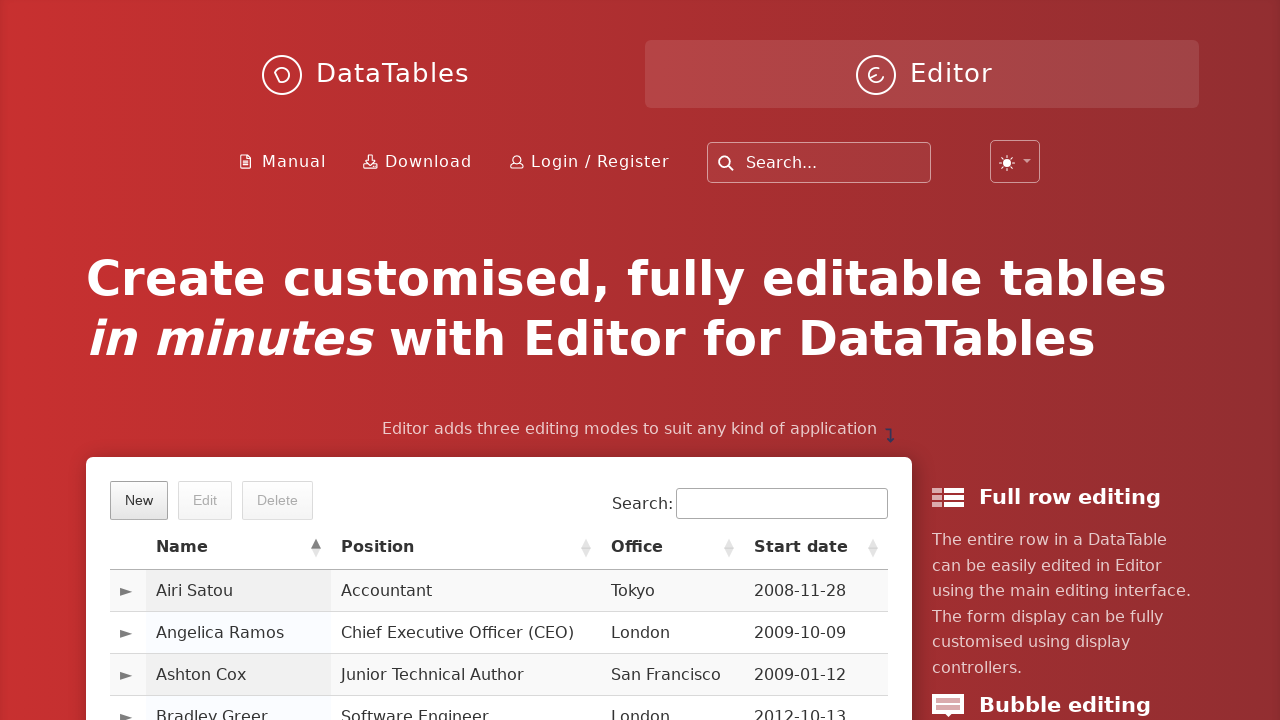

Searched for the newly created user 'Mustafa Bacanak' on input[type='search']
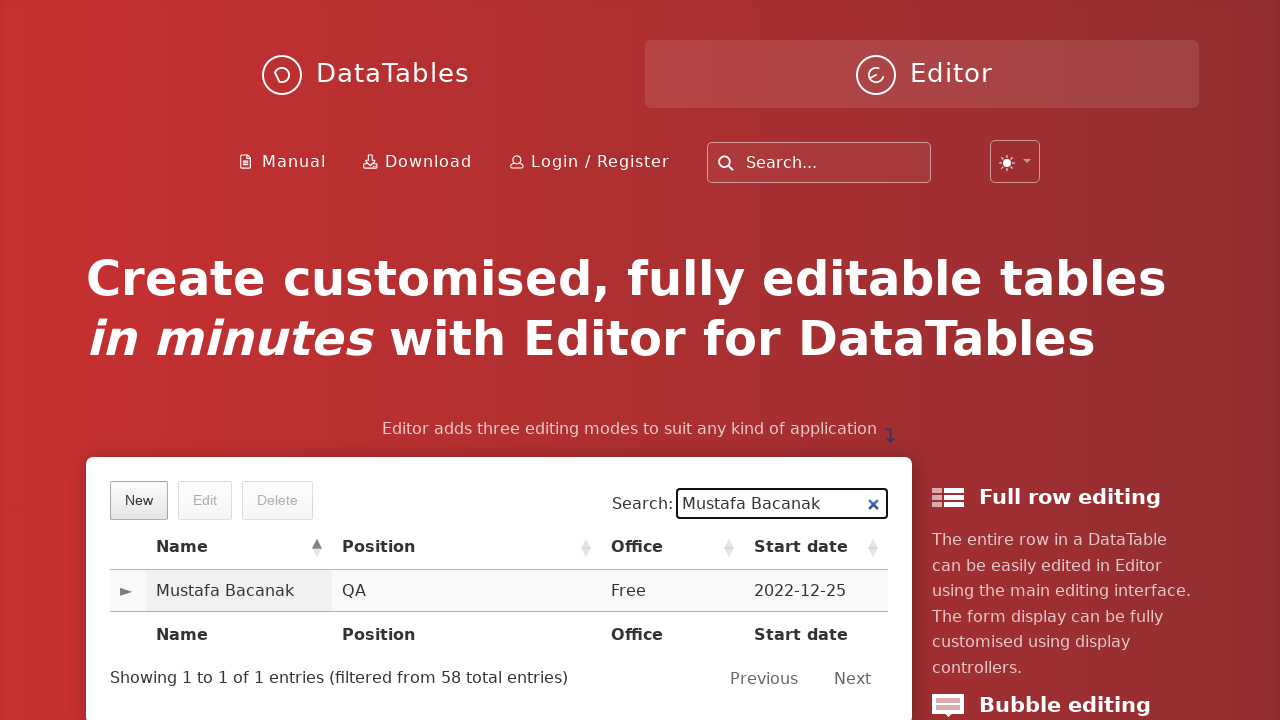

Verified the user 'Mustafa Bacanak' appears in the table
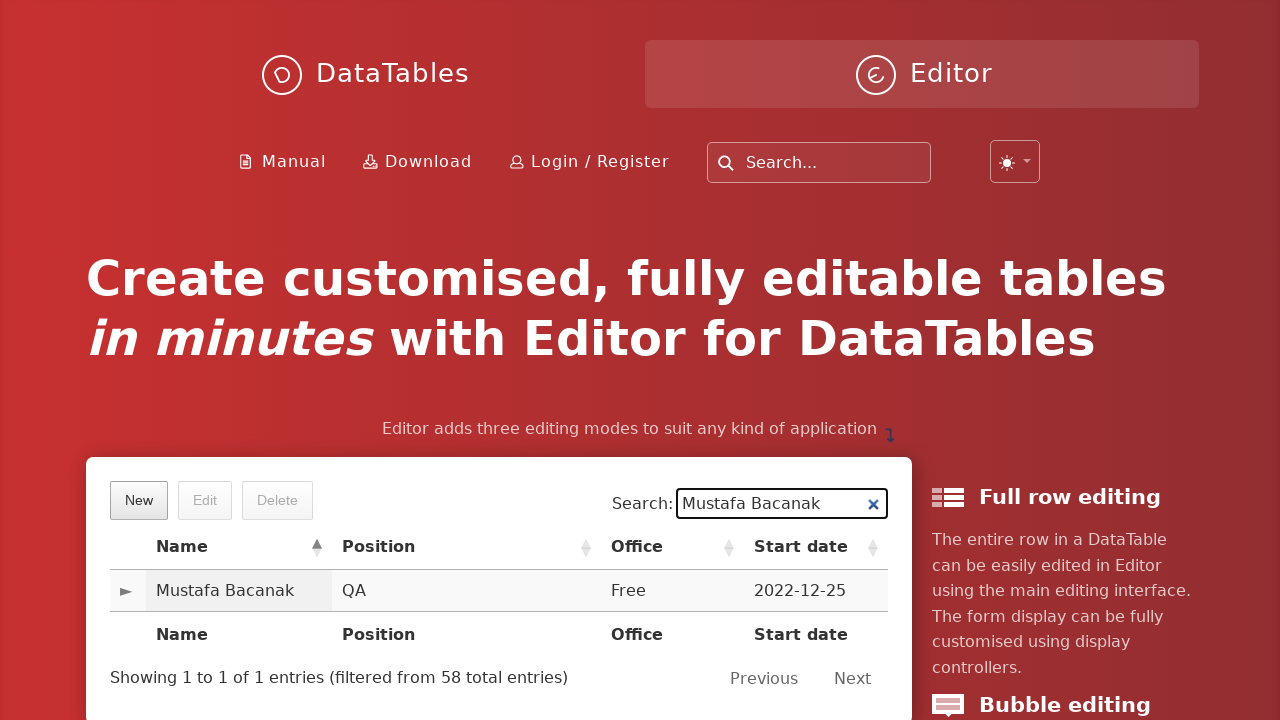

Clicked on the user row to select it at (239, 591) on xpath=//*[text()='Mustafa Bacanak']
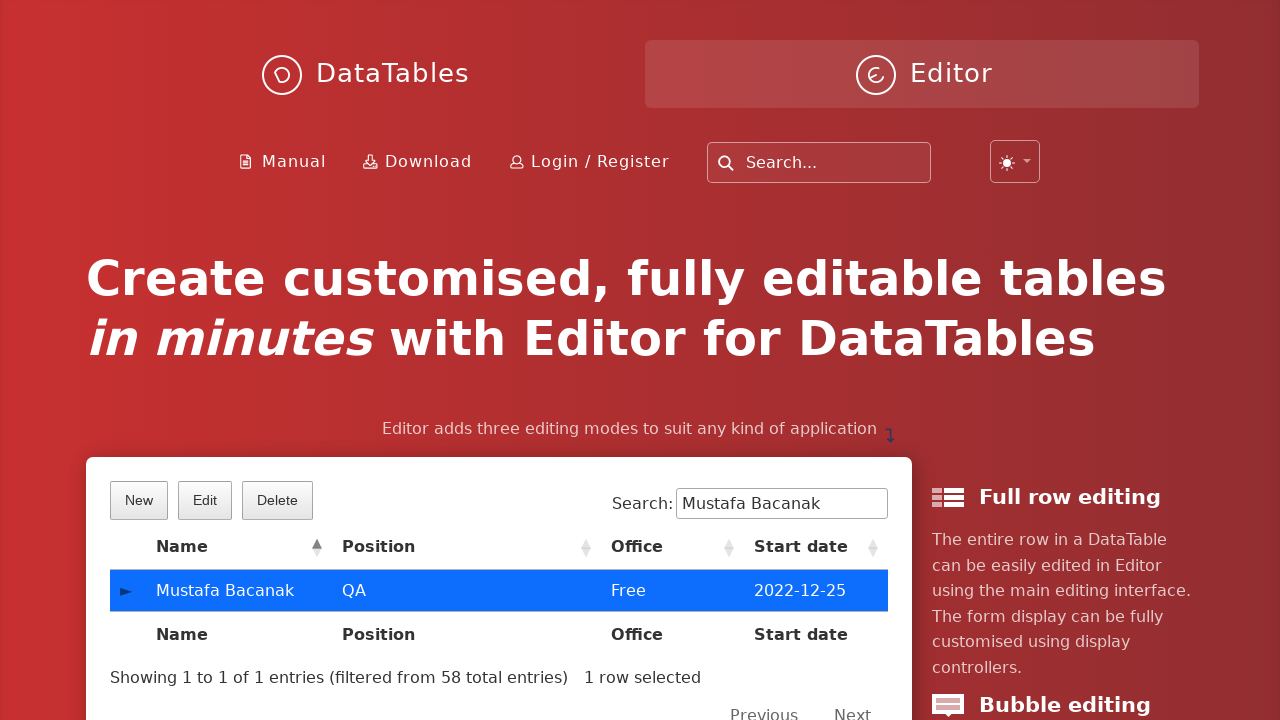

Clicked the Delete button at (277, 500) on xpath=//*[text()='Delete']
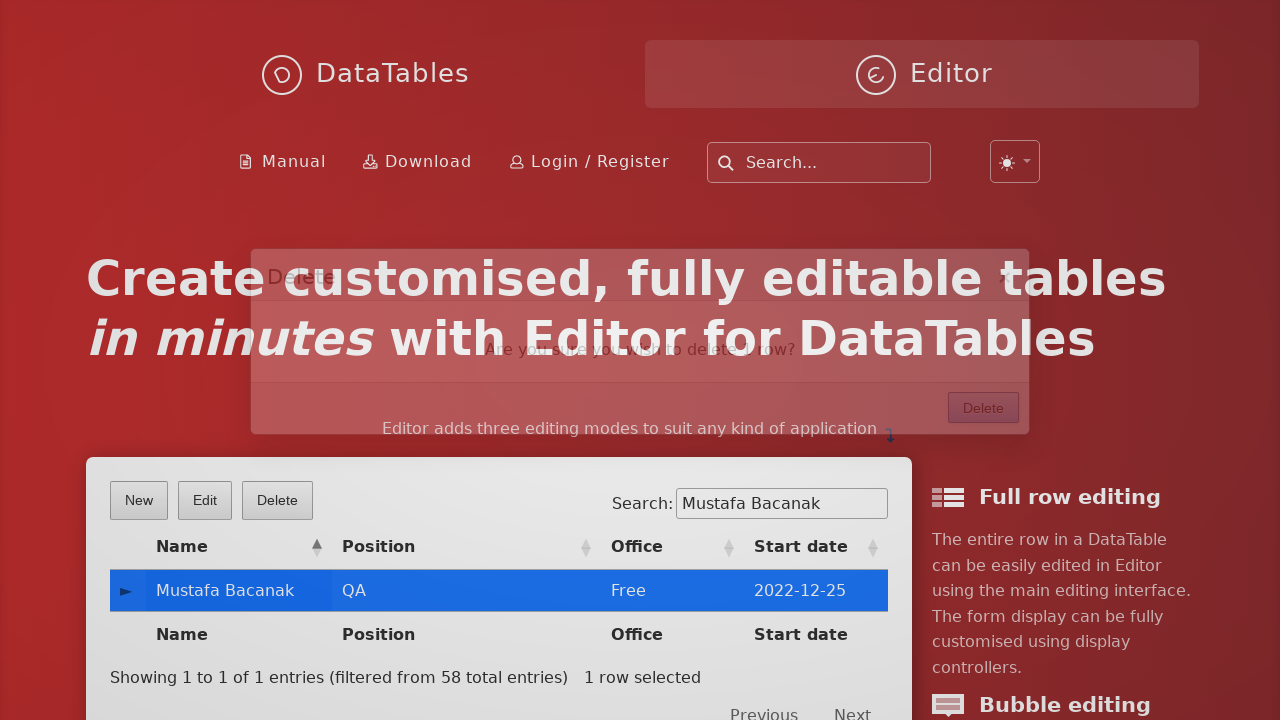

Waited for delete confirmation dialog to appear
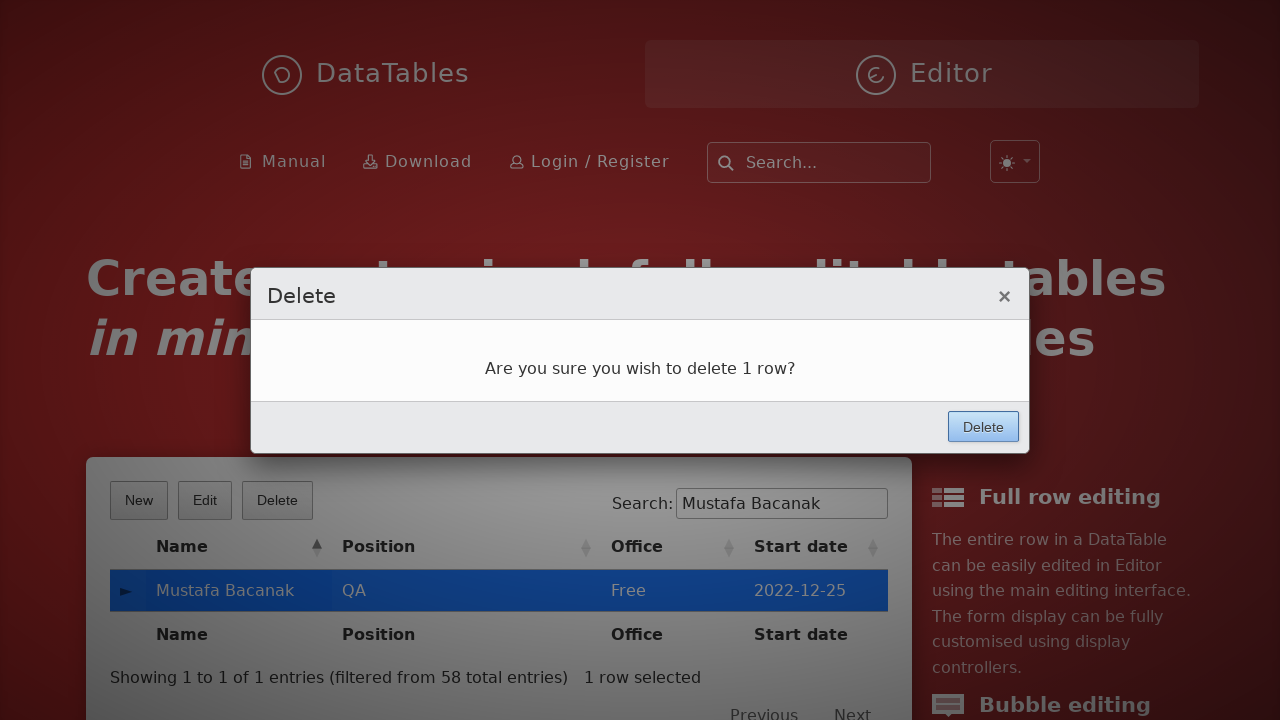

Confirmed deletion by clicking the confirmation button at (984, 427) on .btn
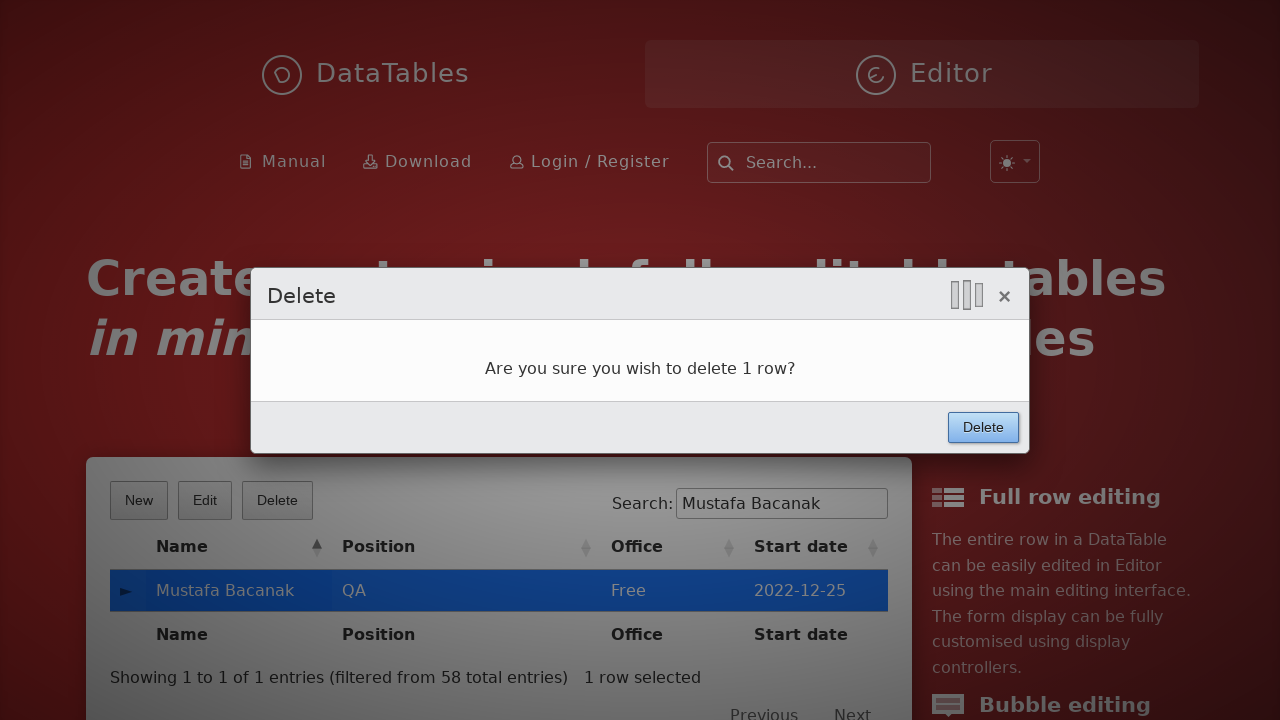

Waited for deletion to complete
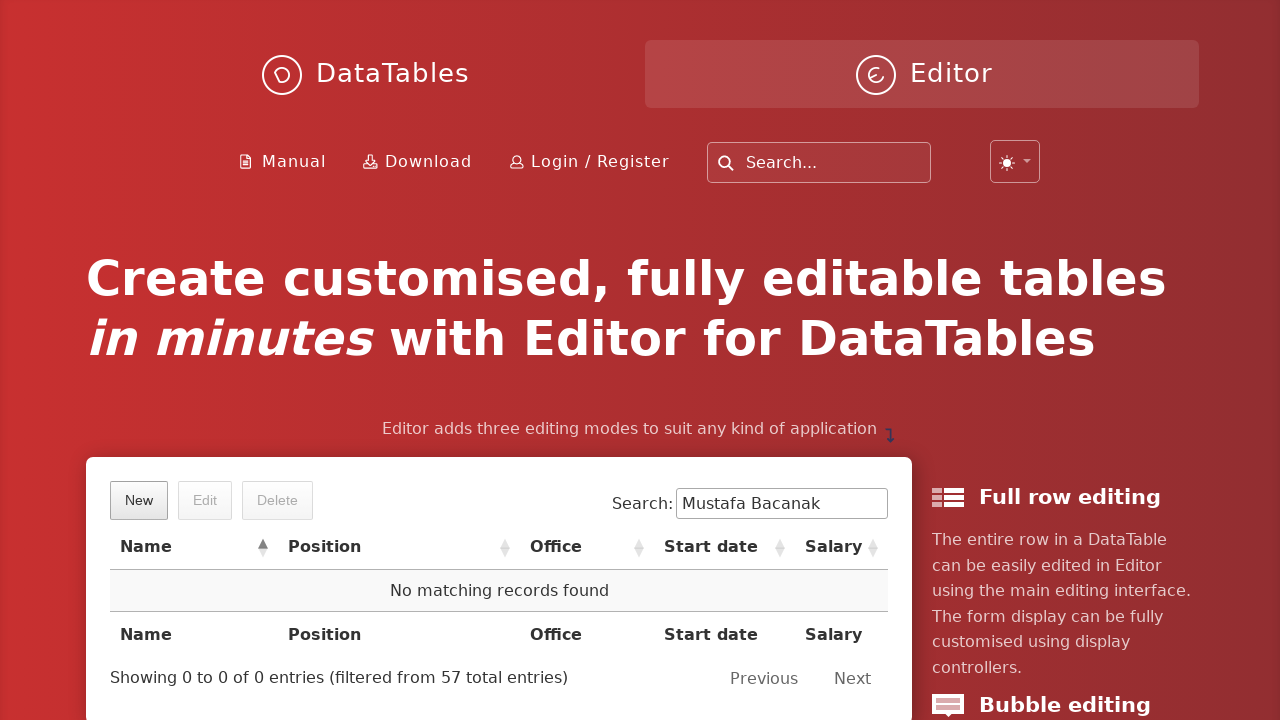

Cleared the search field on input[type='search']
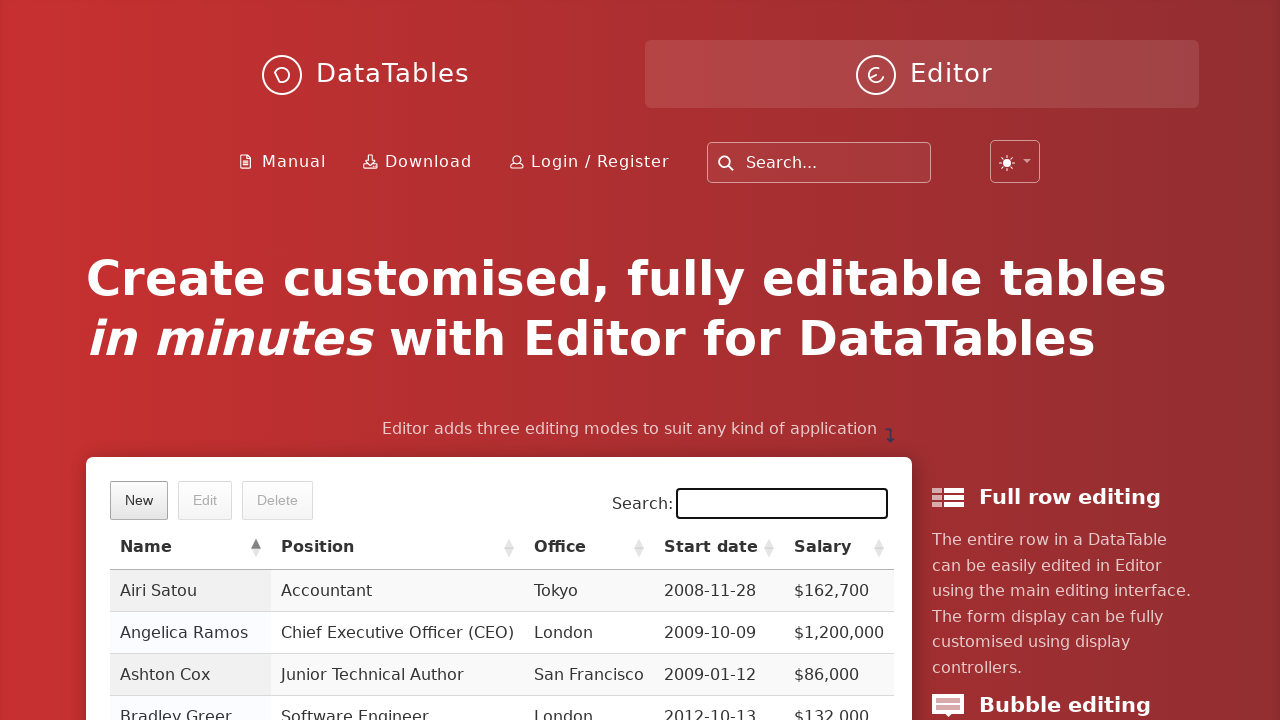

Searched again for 'Mustafa Bacanak' to verify deletion on input[type='search']
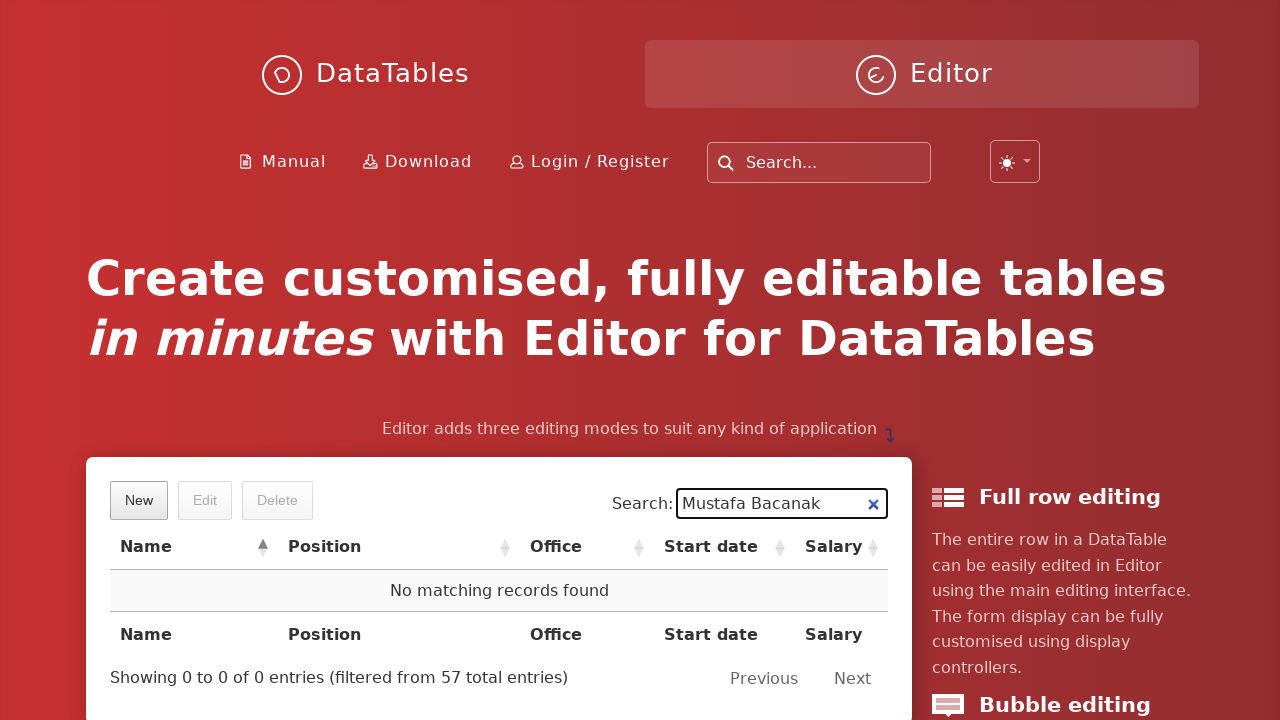

Verified the 'No matching records' message appears, confirming deletion
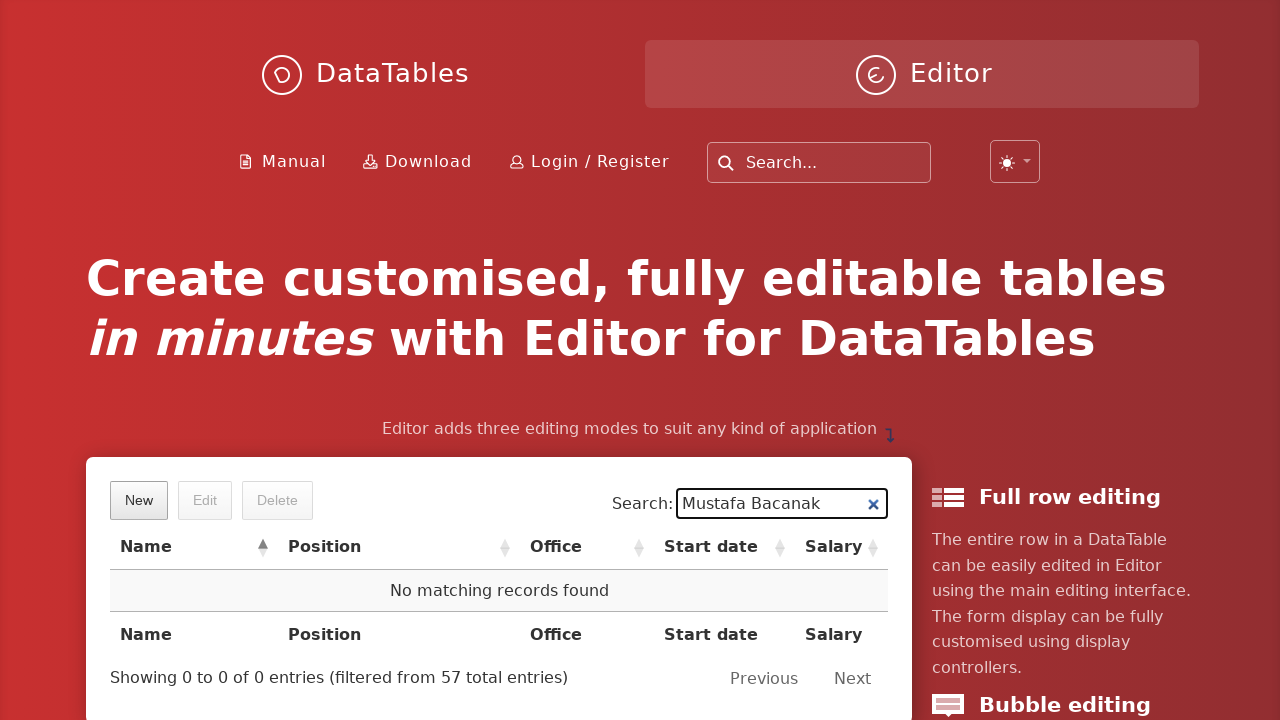

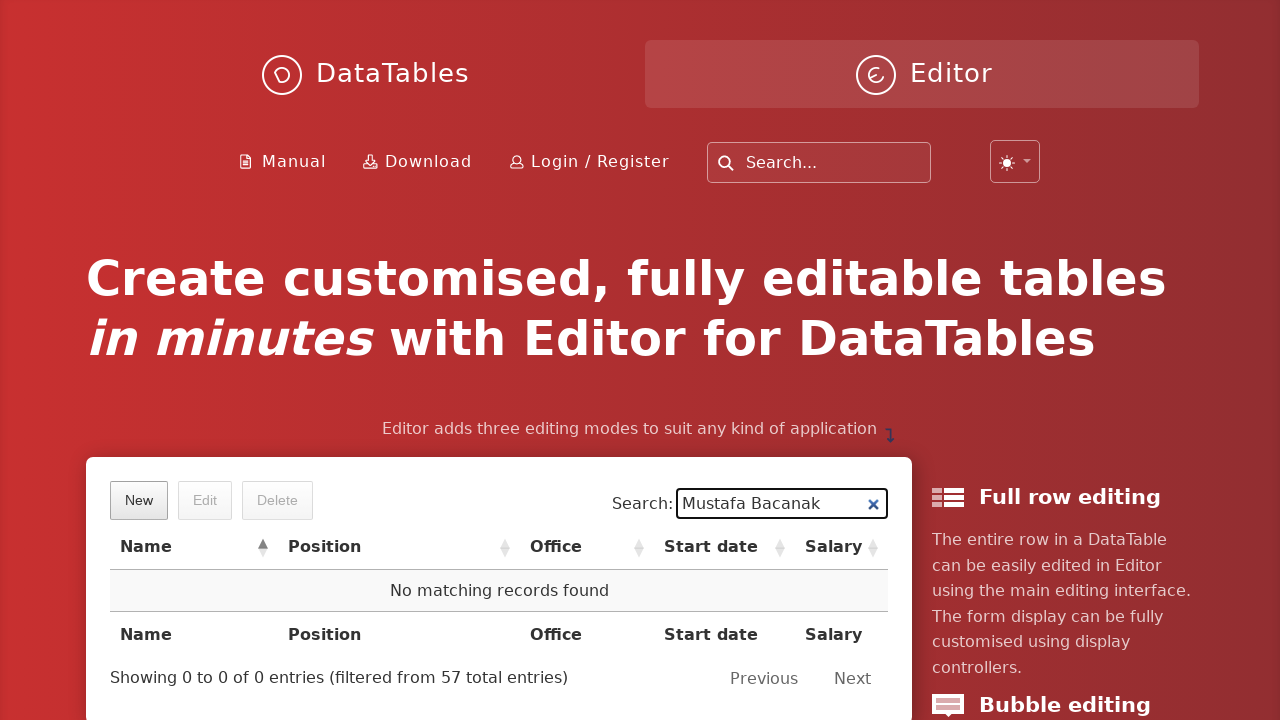